Tests file upload functionality by uploading a valid file and verifying the uploaded filename is displayed correctly

Starting URL: https://the-internet.herokuapp.com/upload

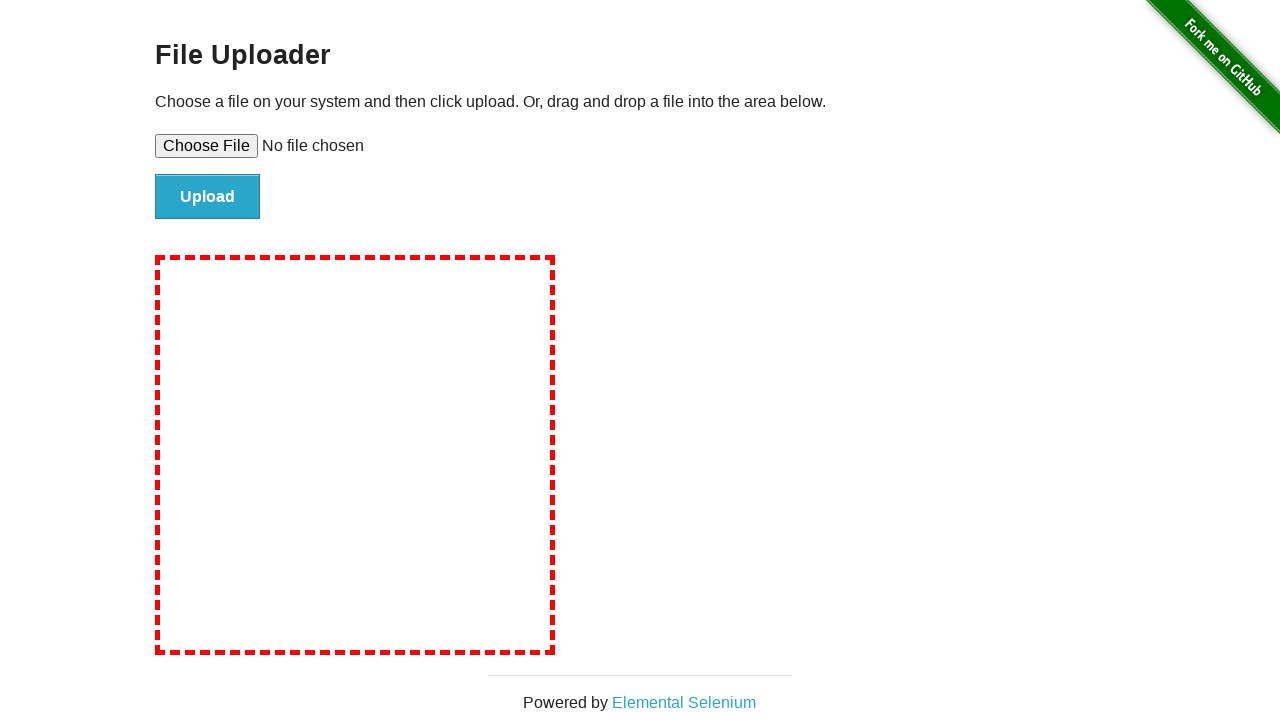

Created temporary test file for upload
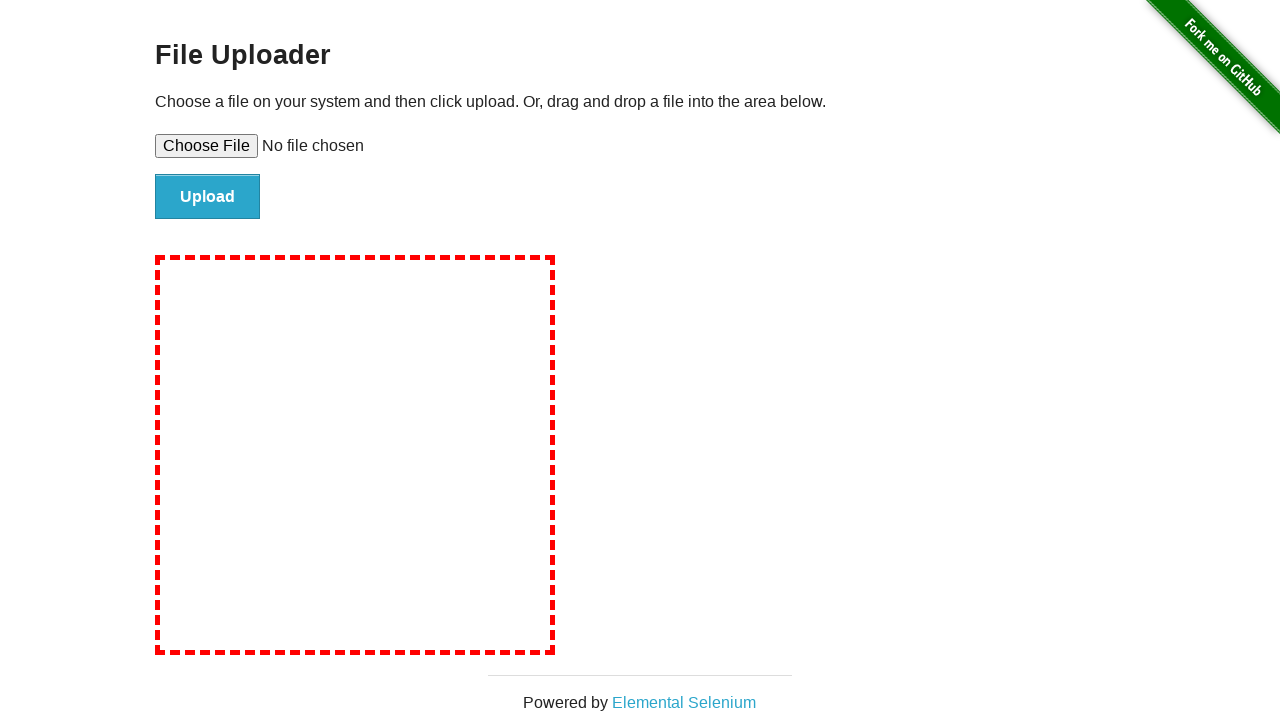

Set file input with valid test file
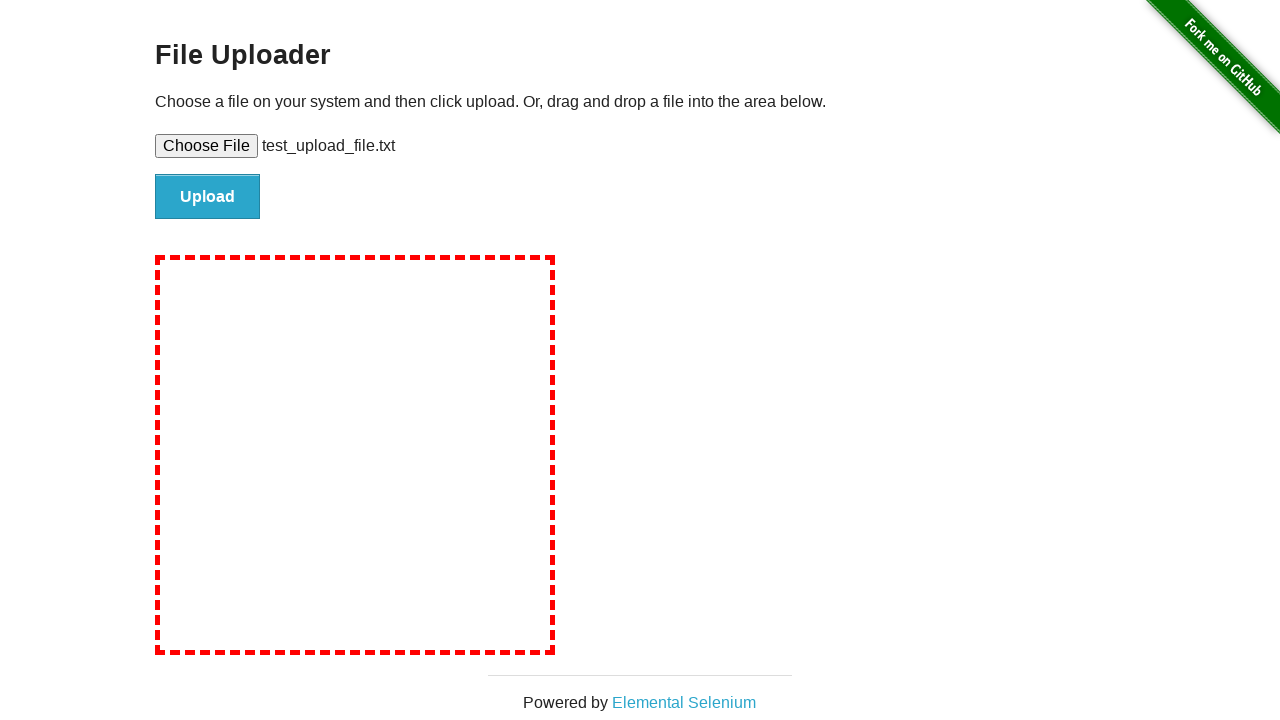

Clicked file upload submit button at (208, 197) on #file-submit
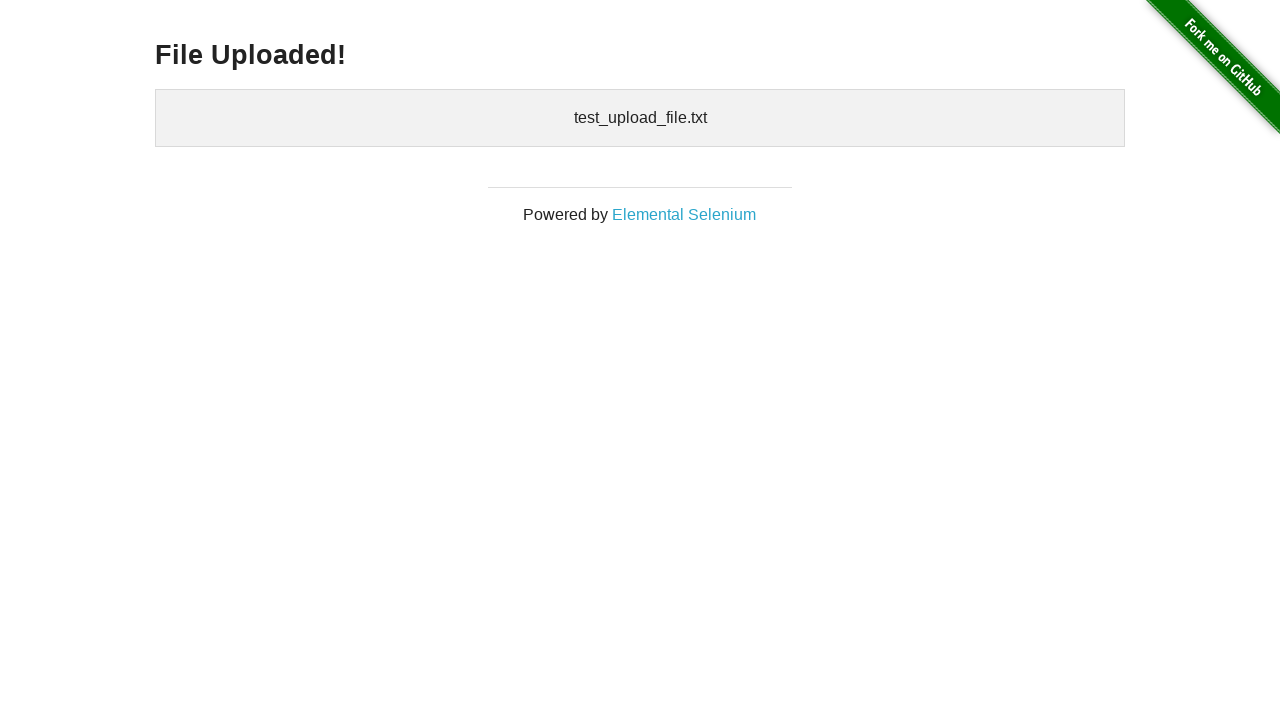

Upload result page loaded and verified
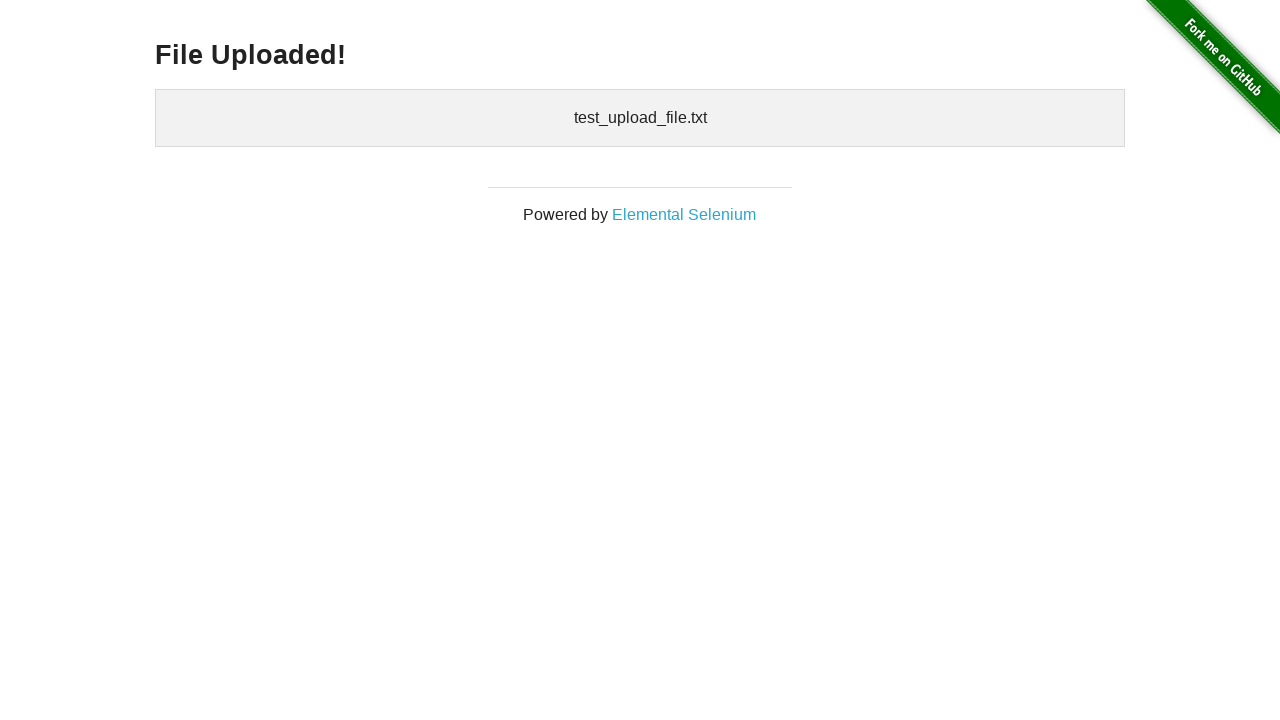

Retrieved uploaded filename from result page
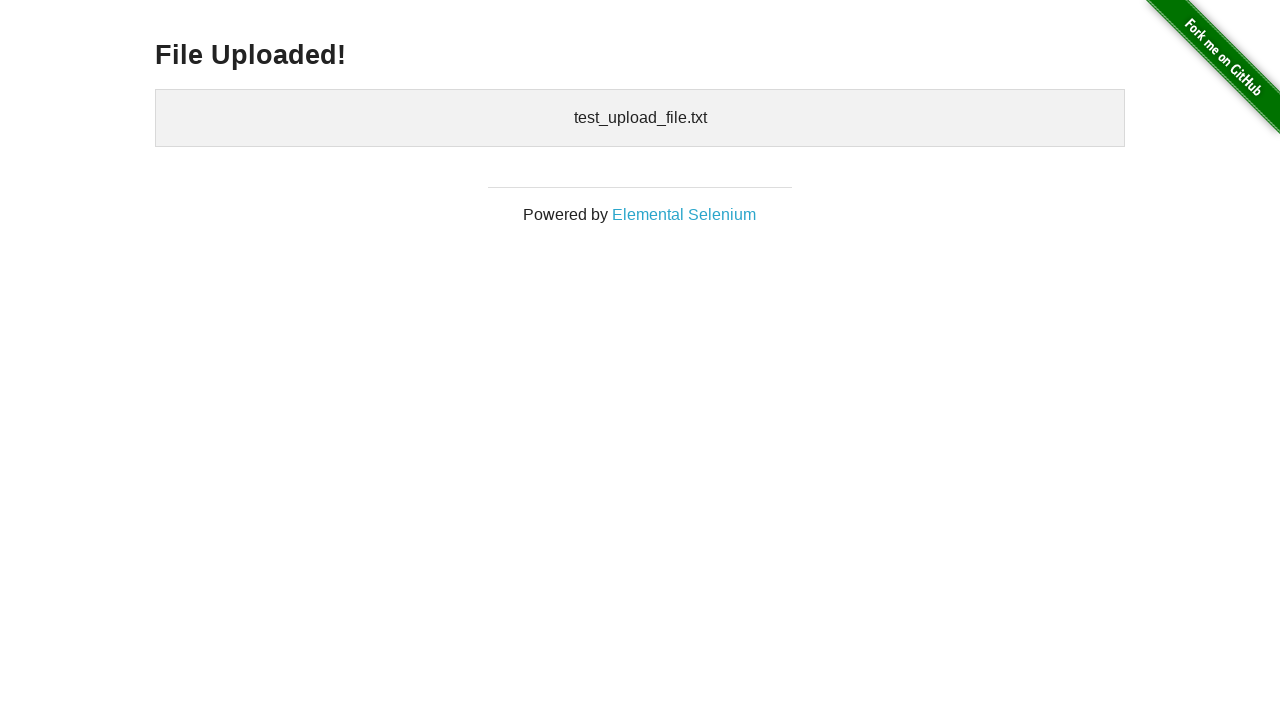

Verified that filename 'test_upload_file.txt' is displayed in upload results
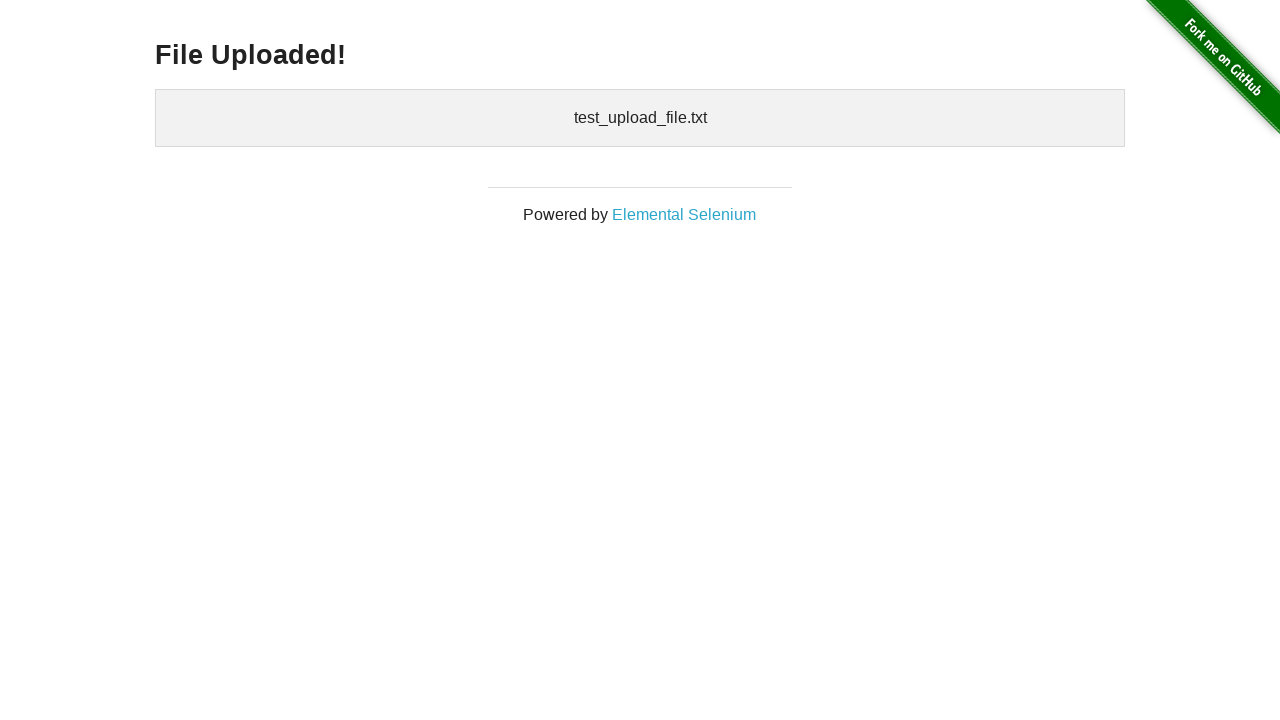

Cleaned up temporary test file and directory
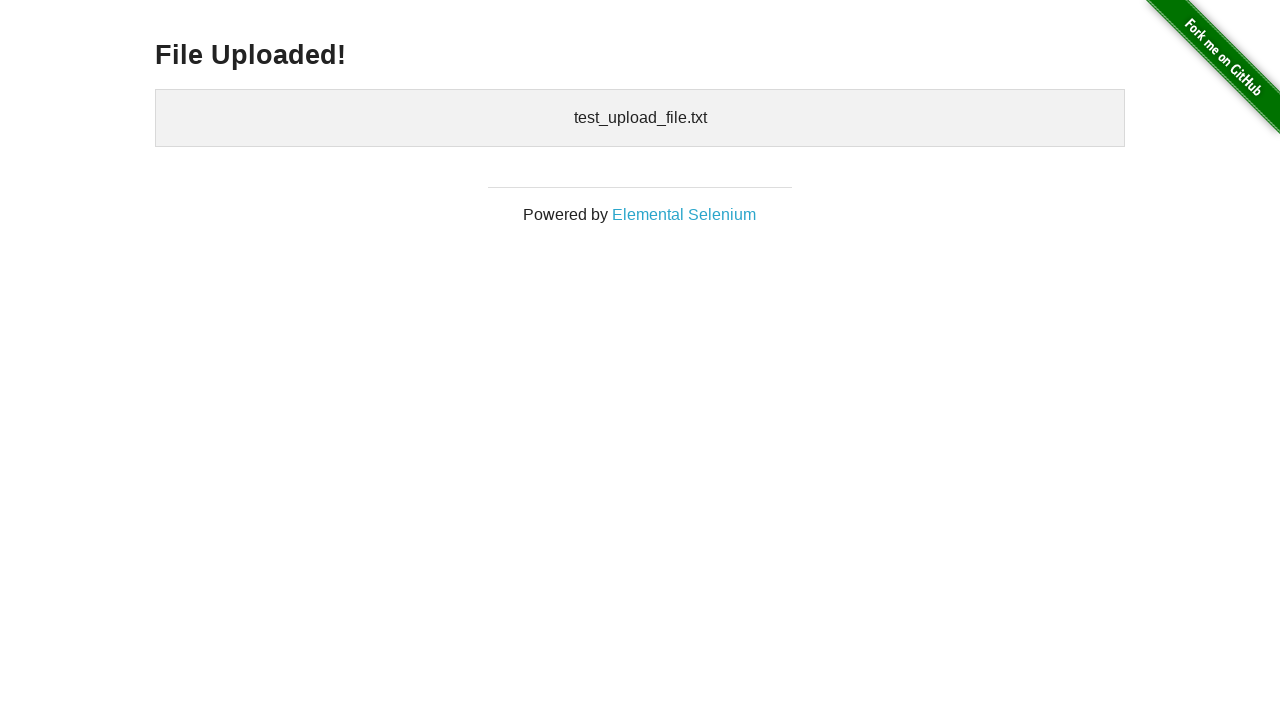

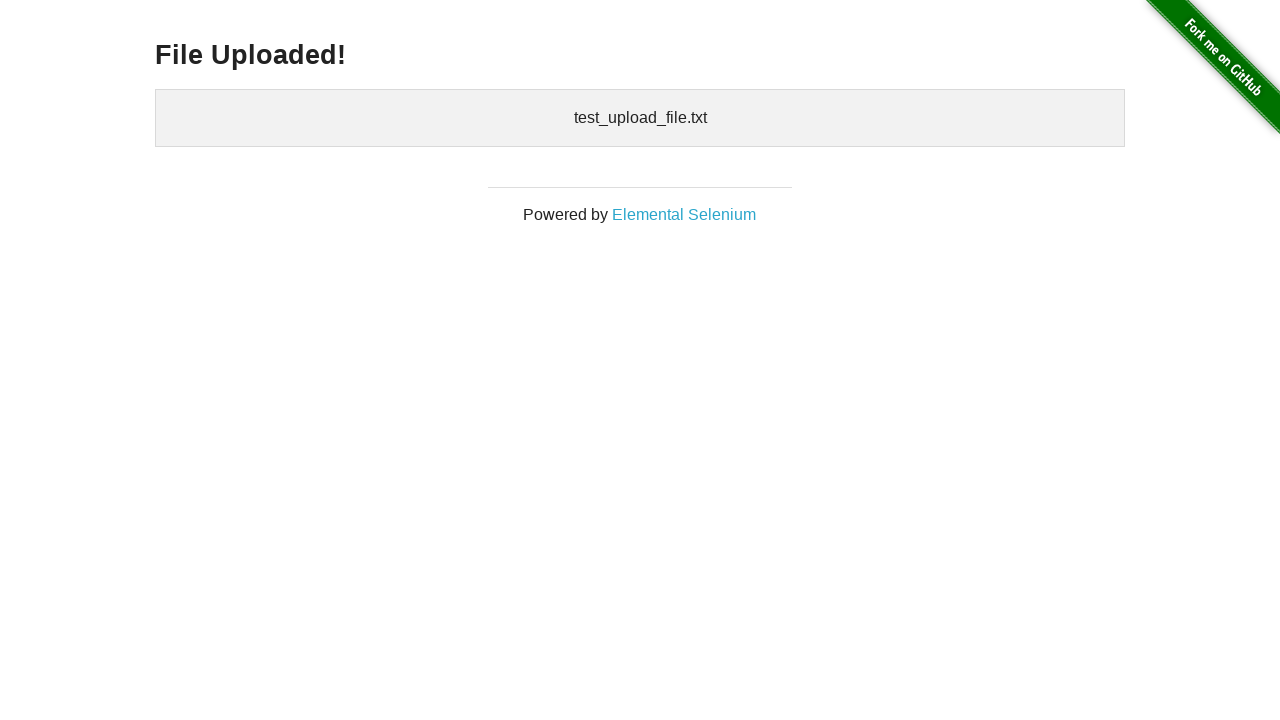